Tests JavaScript alert popup handling by triggering different types of alerts and accepting or dismissing them

Starting URL: https://demo.automationtesting.in/Alerts.html

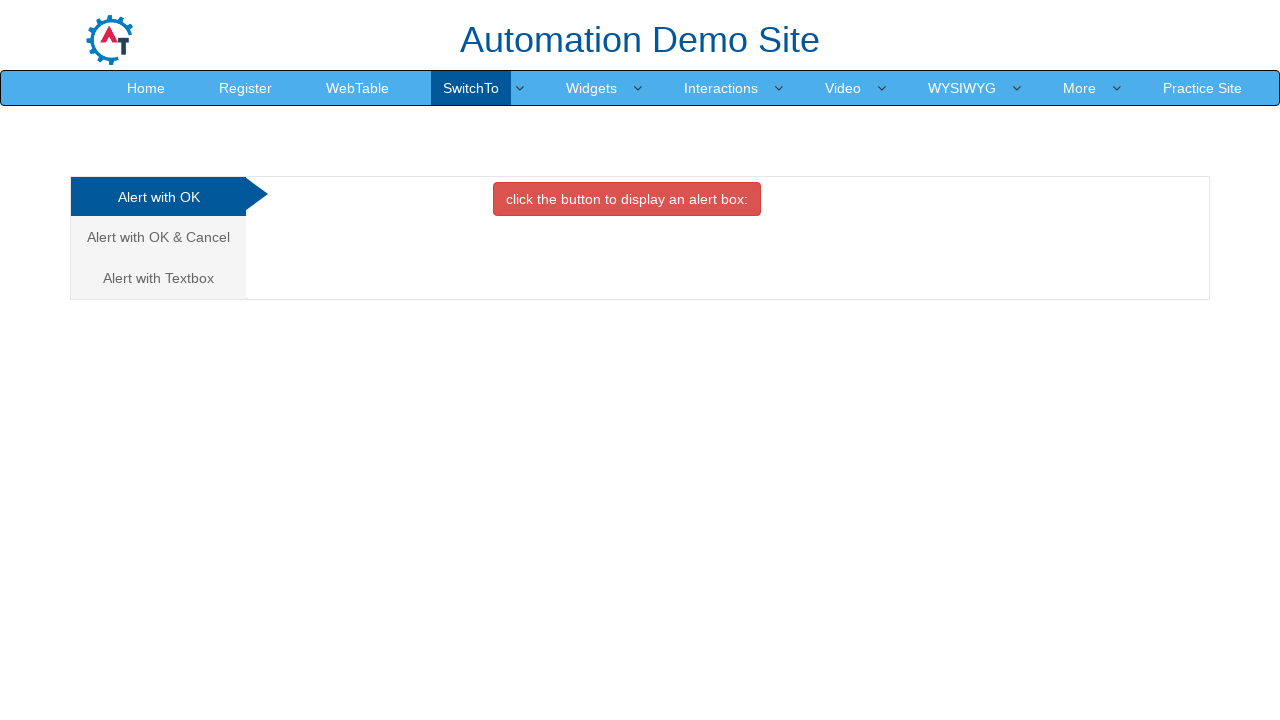

Clicked button to trigger simple alert popup at (627, 199) on xpath=//button[@onclick='alertbox()']
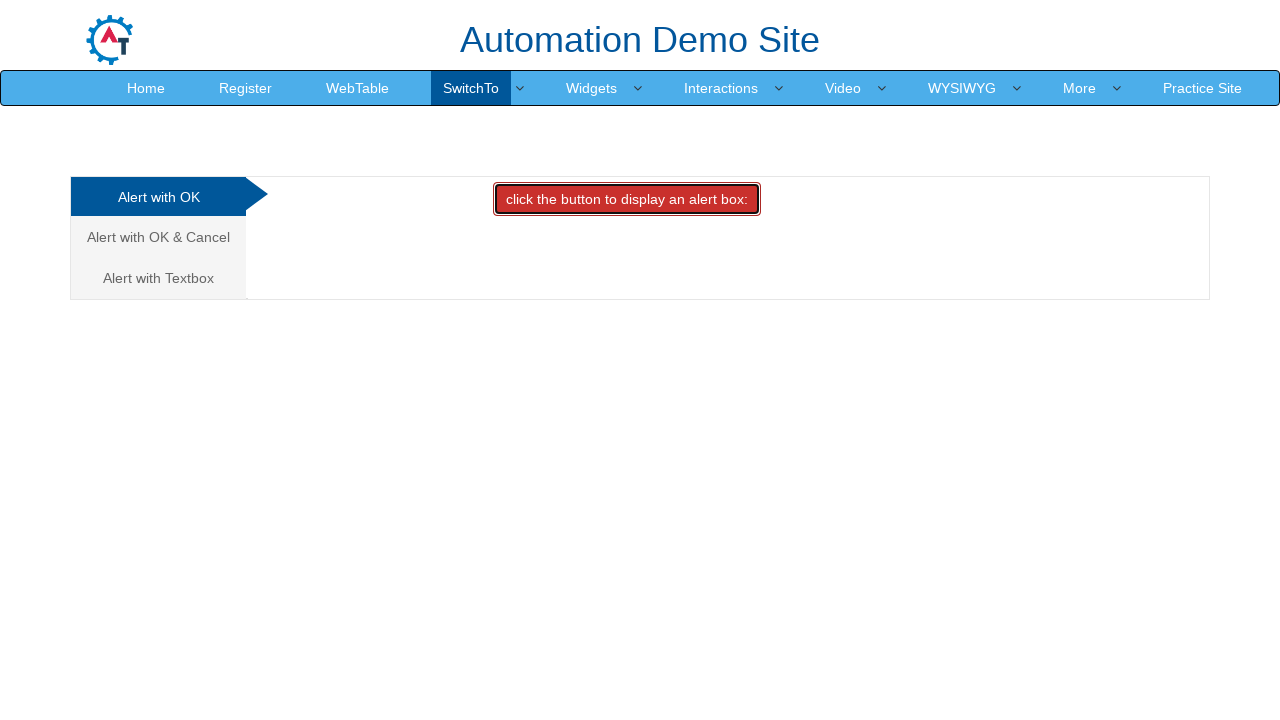

Set up dialog handler to accept alerts
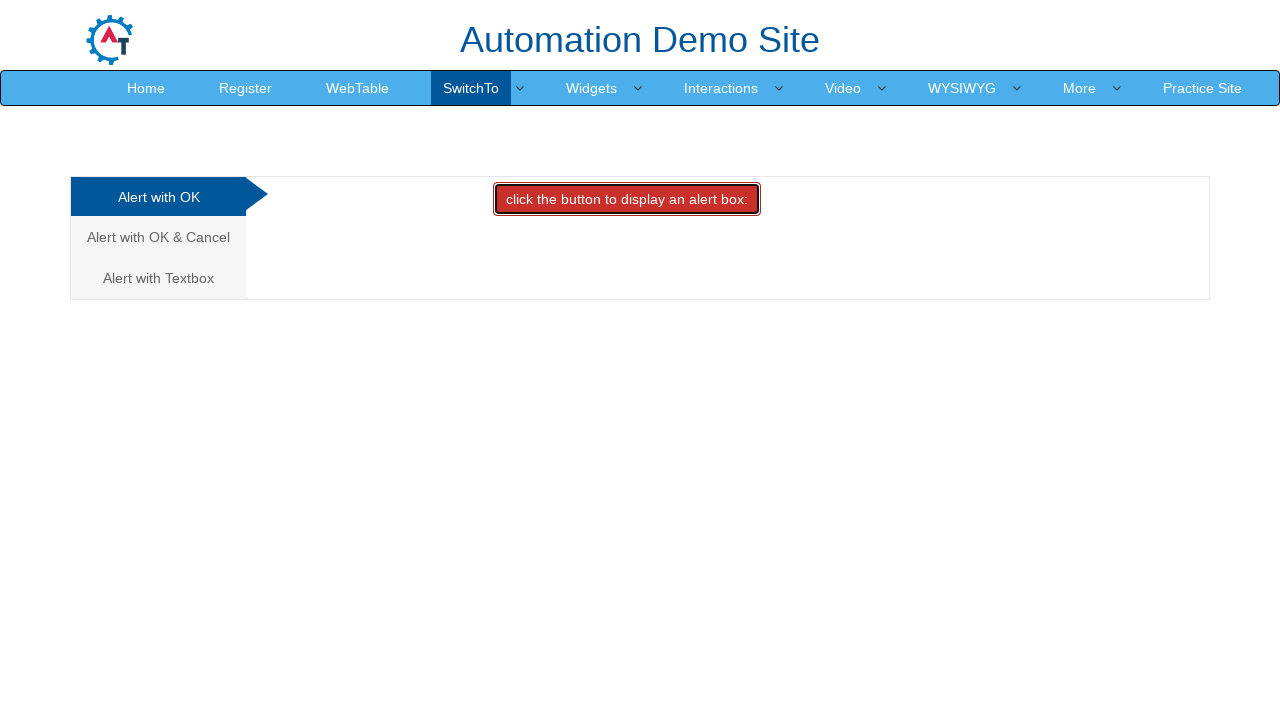

Clicked link to navigate to Alert with OK & Cancel section at (158, 237) on xpath=//a[text()='Alert with OK & Cancel ']
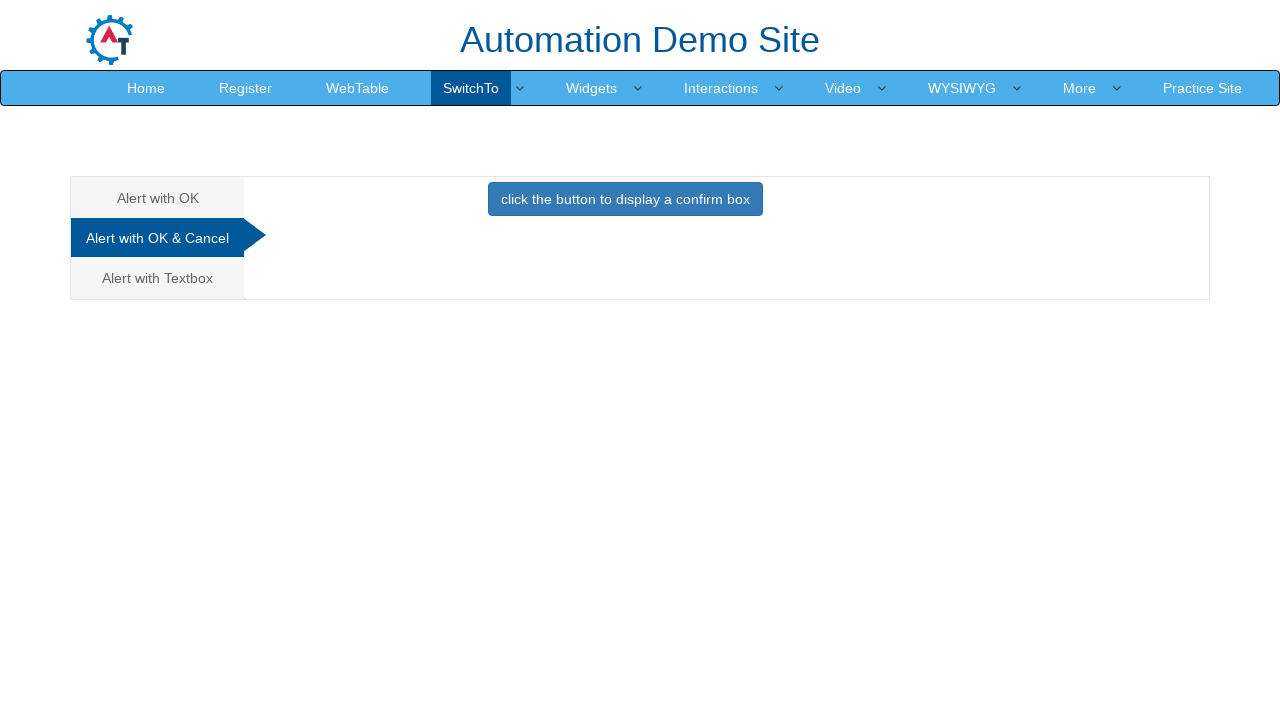

Clicked button to trigger confirmation alert popup at (625, 199) on xpath=//button[@onclick='confirmbox()']
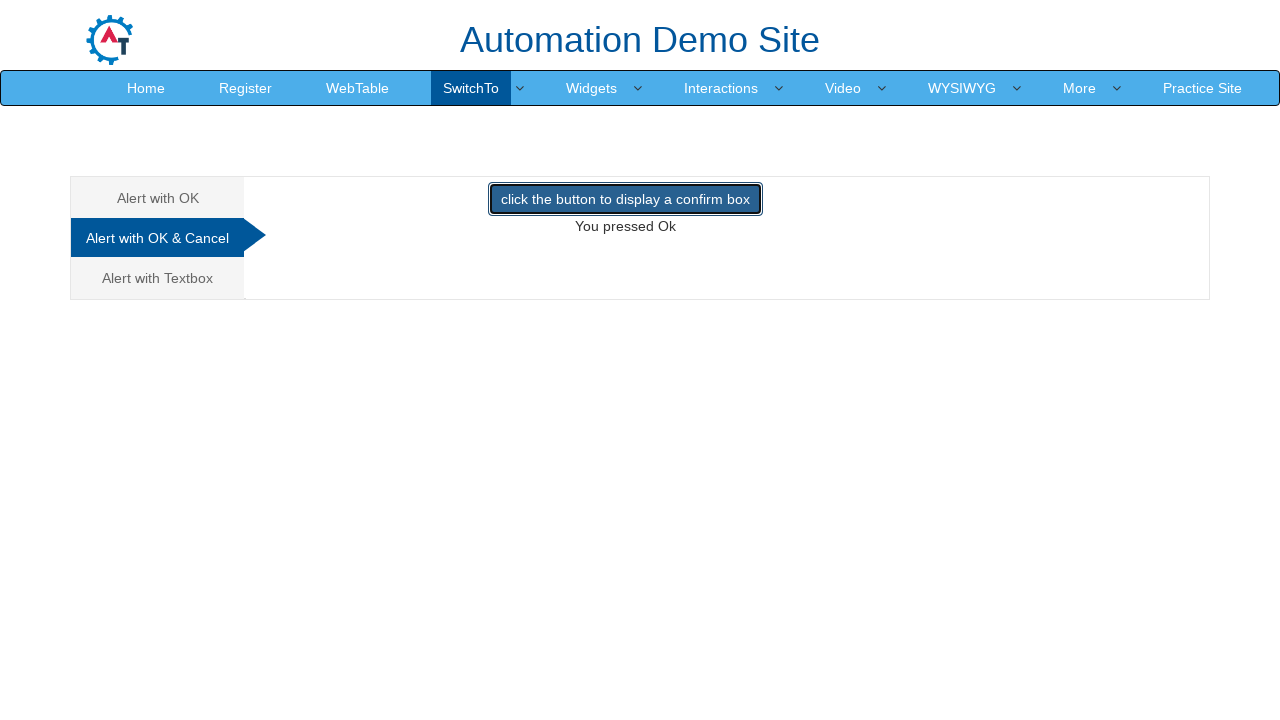

Set up dialog handler to dismiss confirmation alert
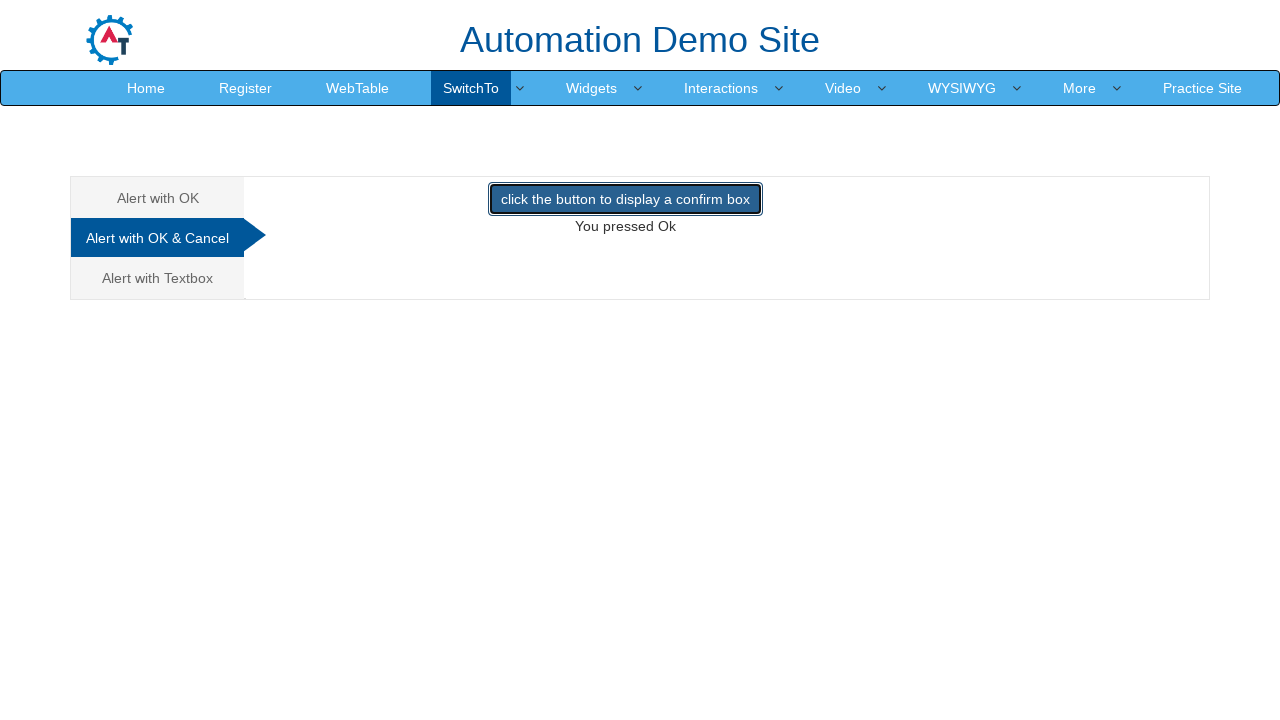

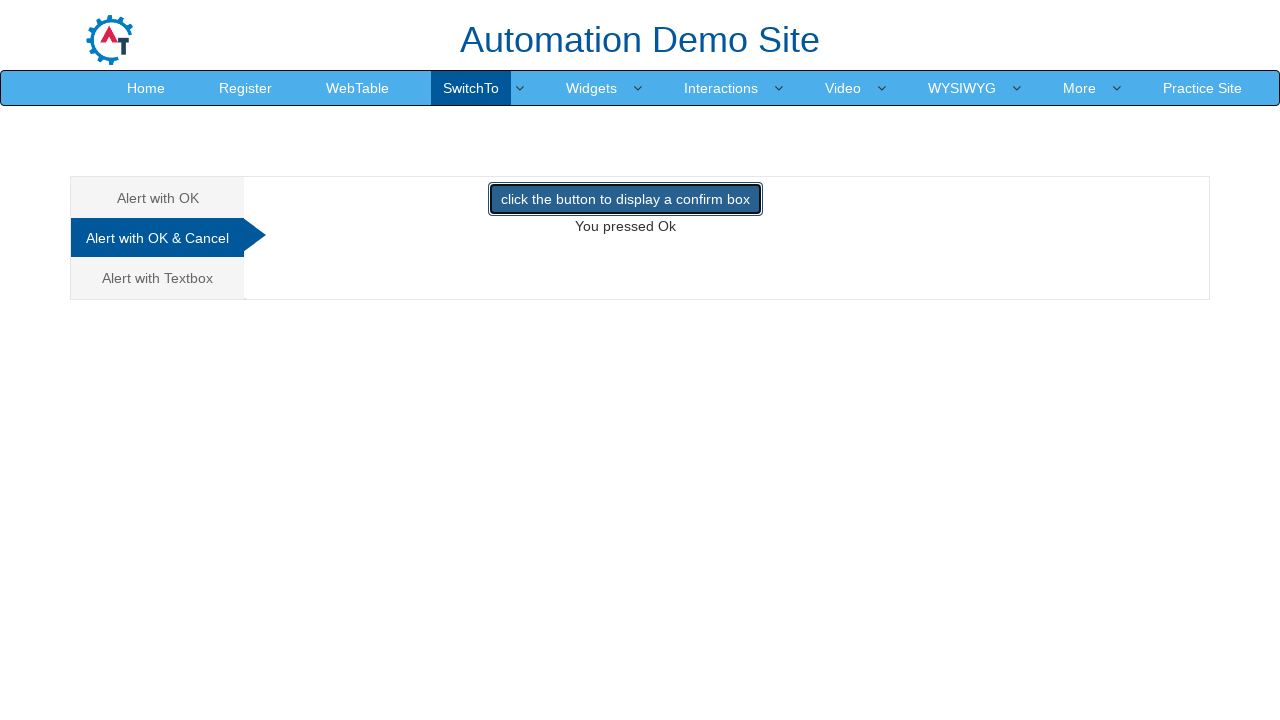